Tests Ajio's clothing sorting functionality by navigating to men's clothing and sorting by ratings

Starting URL: https://www.ajio.com

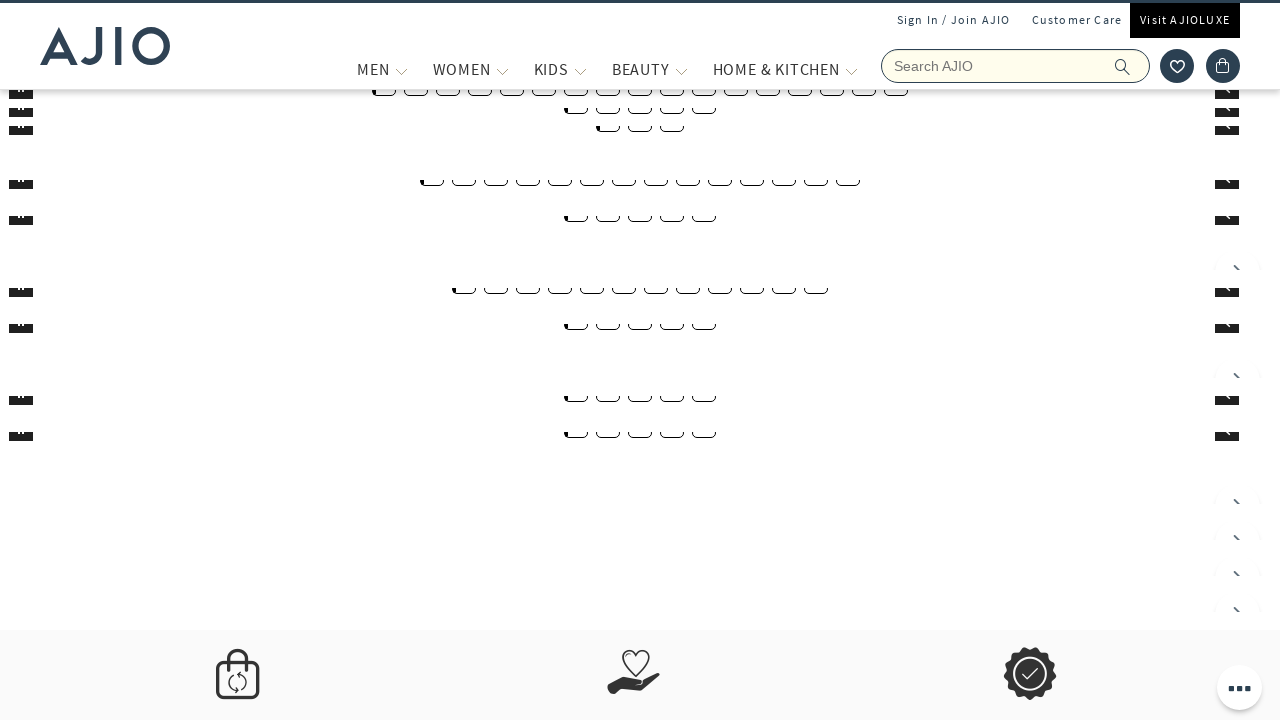

Hovered over MEN menu at (373, 69) on xpath=//span[text()='MEN']
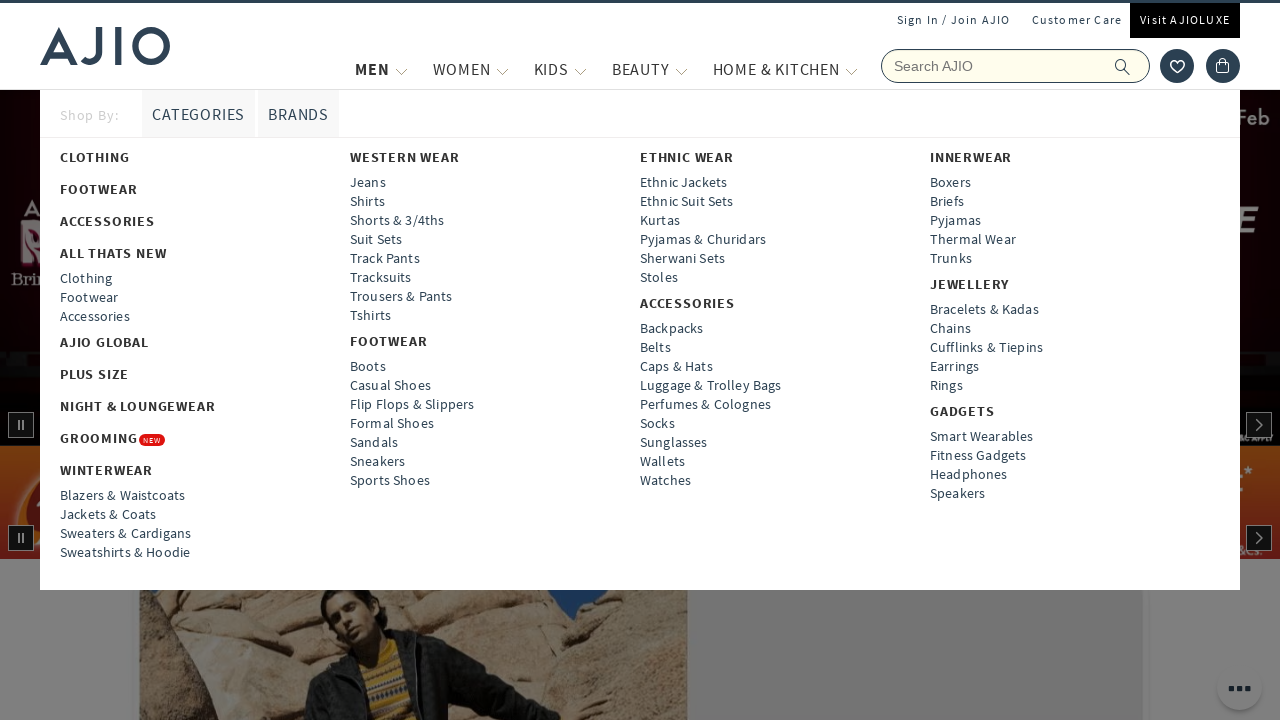

Clicked on CLOTHING in men's section at (95, 157) on xpath=//strong[text()='CLOTHING']
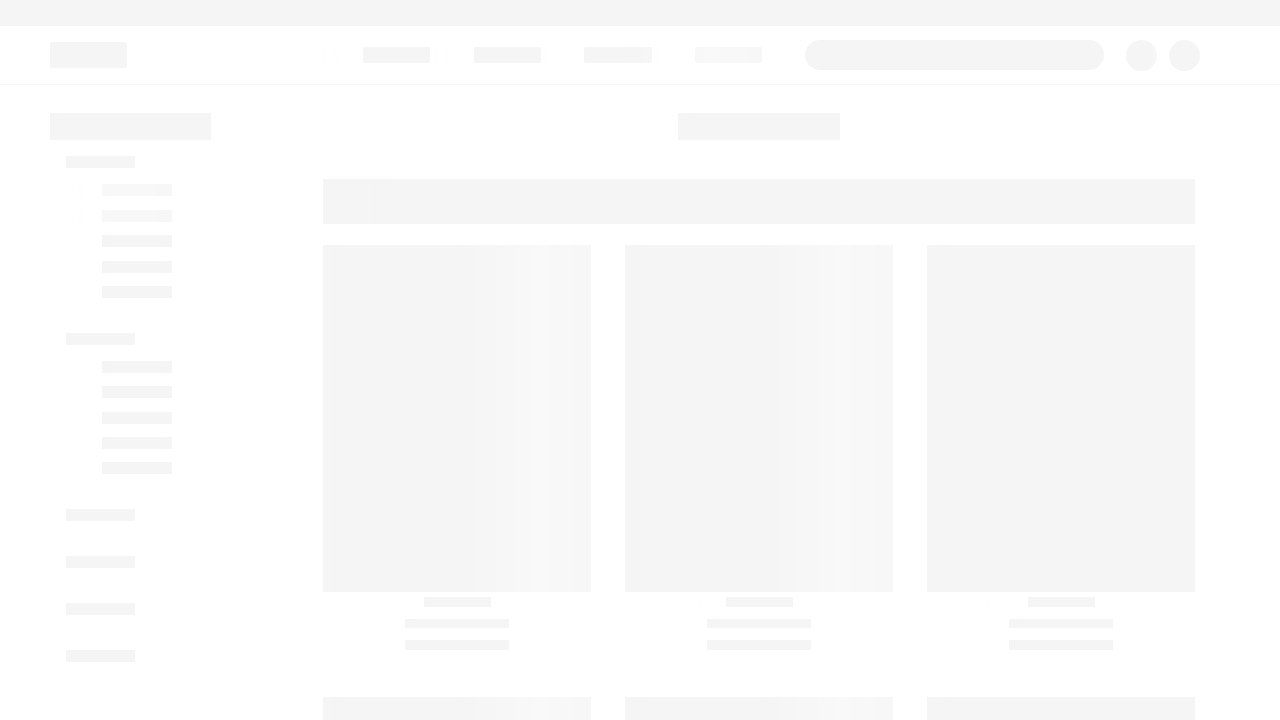

Sort dropdown loaded
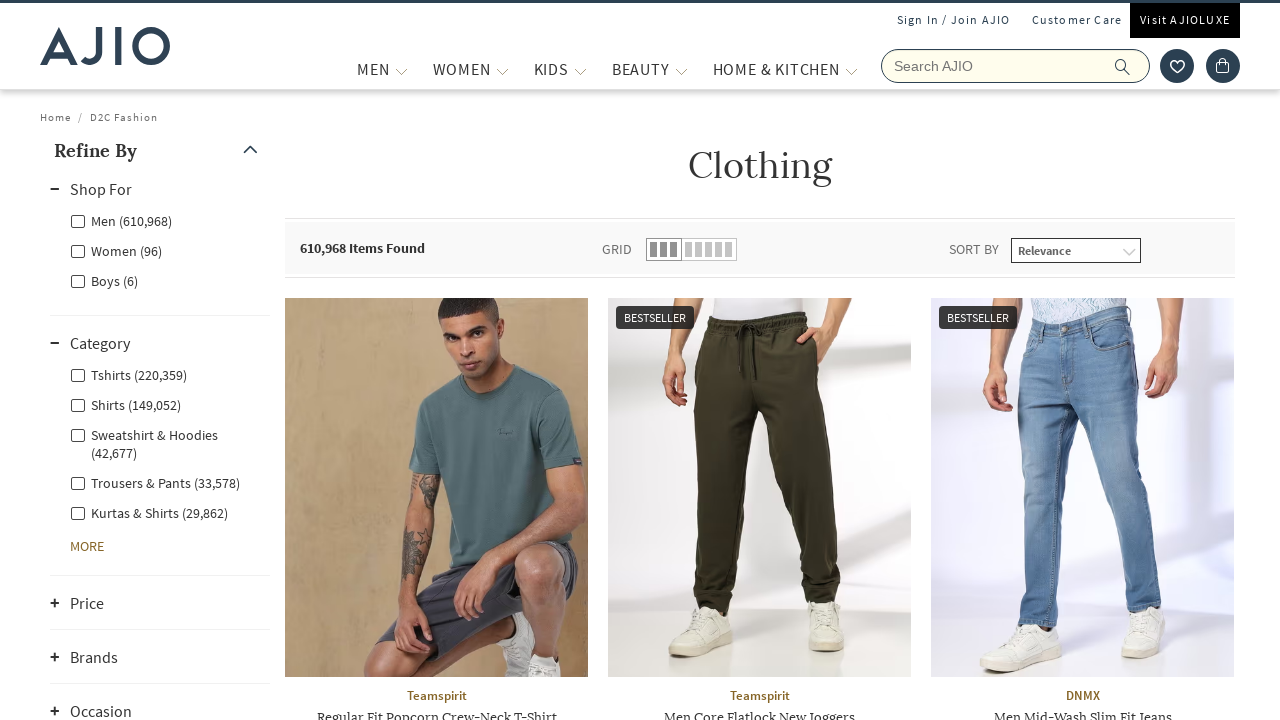

Selected 'Ratings' from sort dropdown on //select[@id='sortBy']
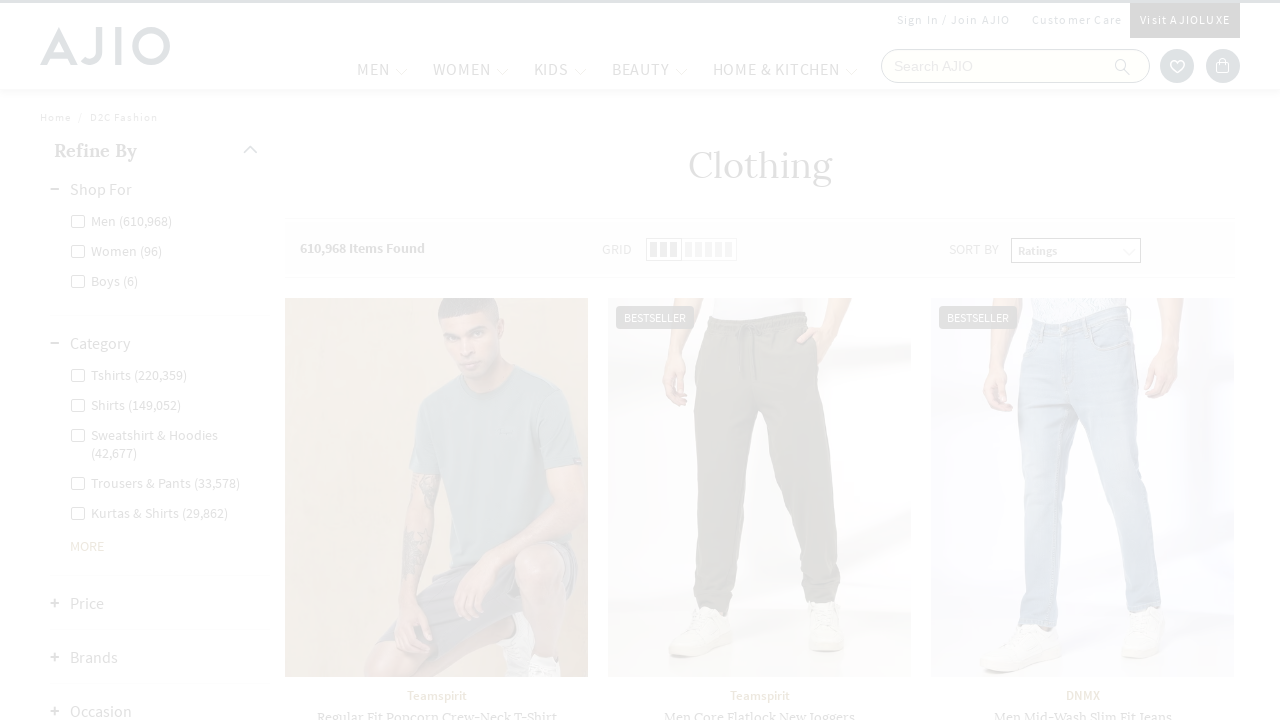

Waited for sorted results to load
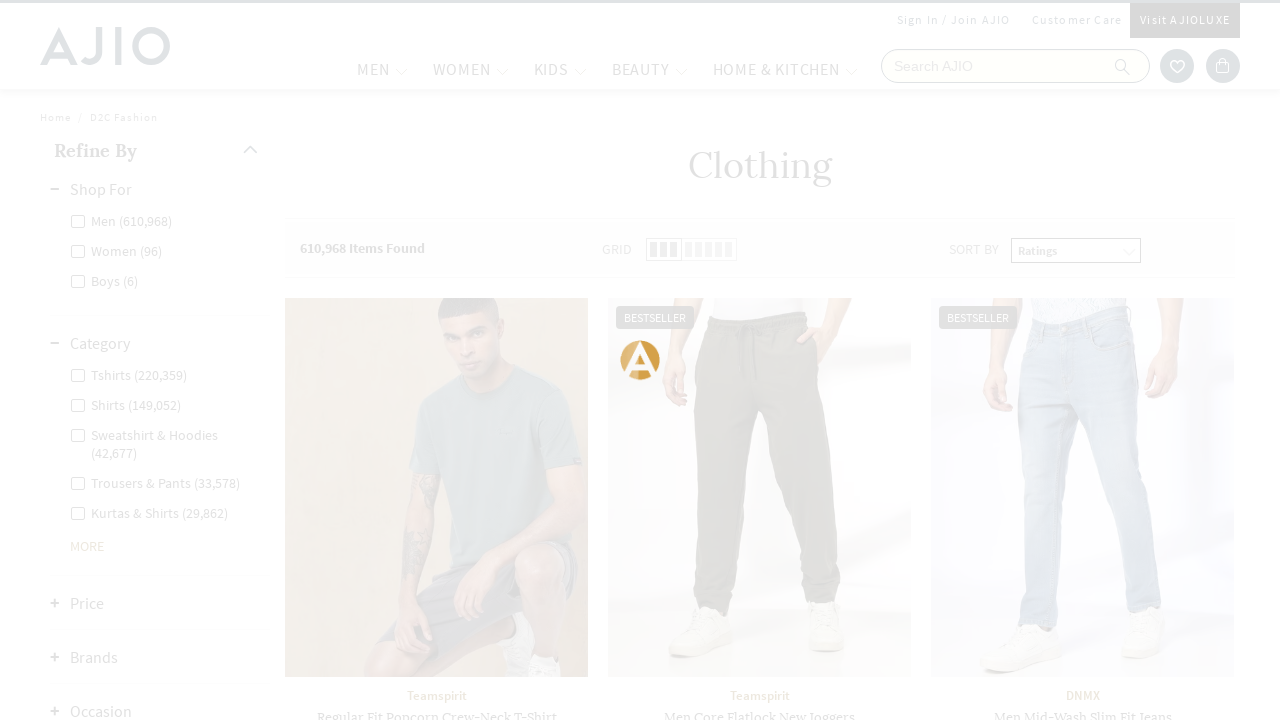

Verified prices are displayed on sorted products
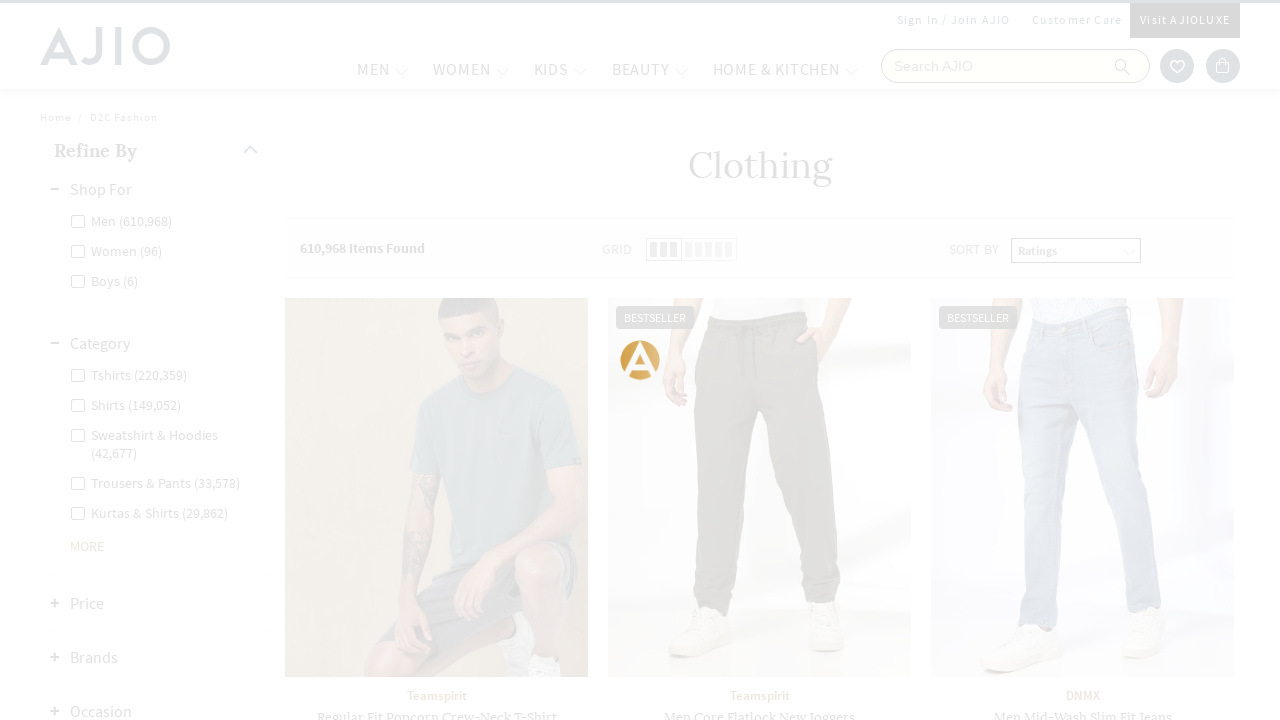

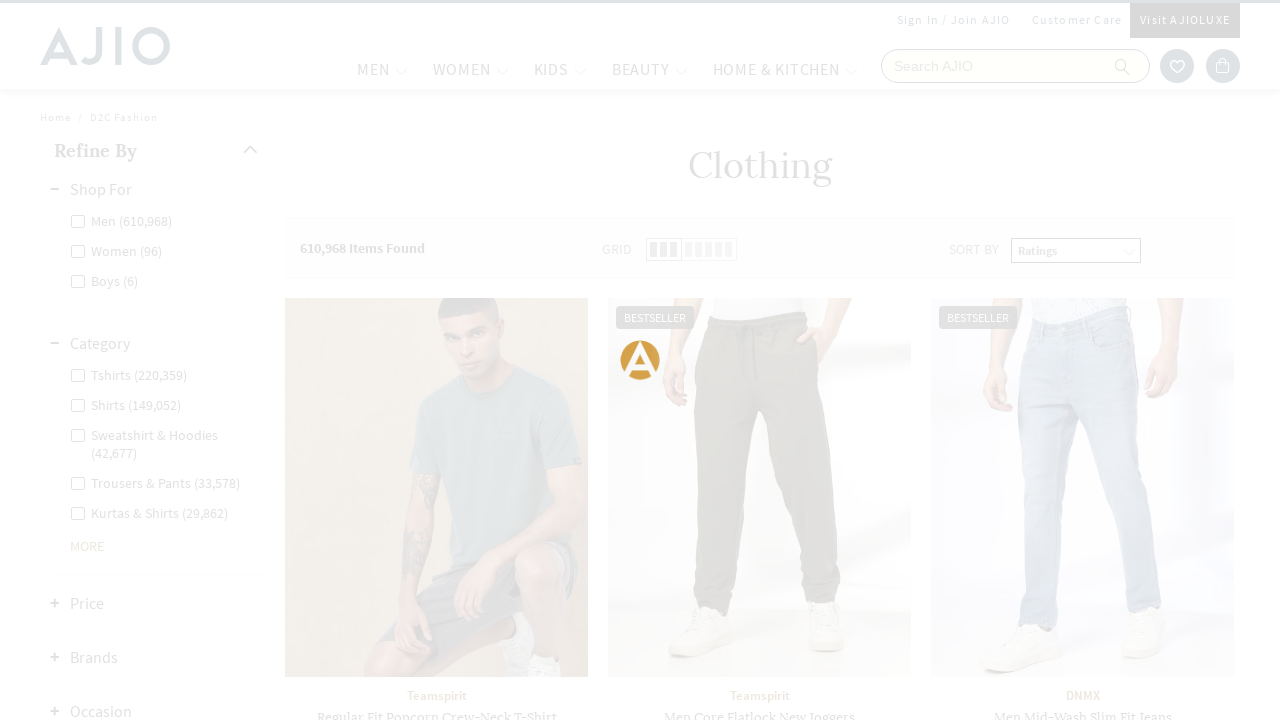